Tests A/B test opt-out functionality by visiting the page, checking if in A/B test group, adding an opt-out cookie, refreshing, and verifying the page shows "No A/B Test"

Starting URL: http://the-internet.herokuapp.com/abtest

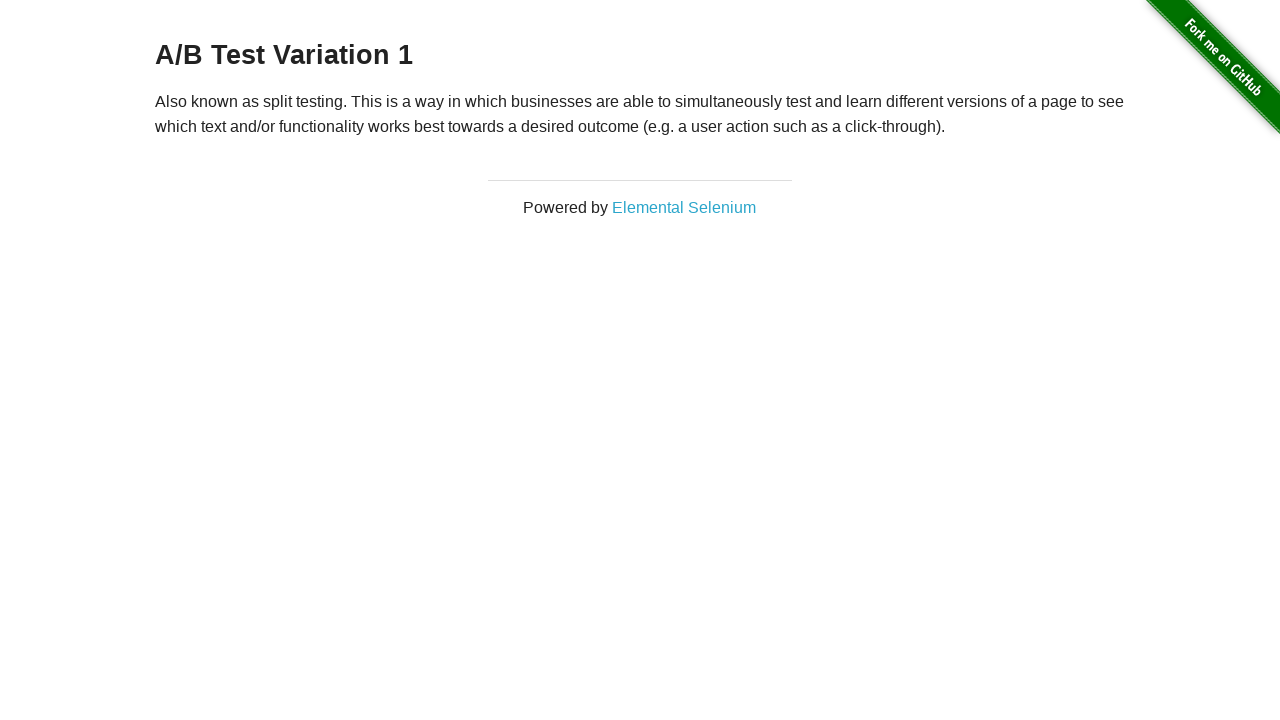

Navigated to A/B test page
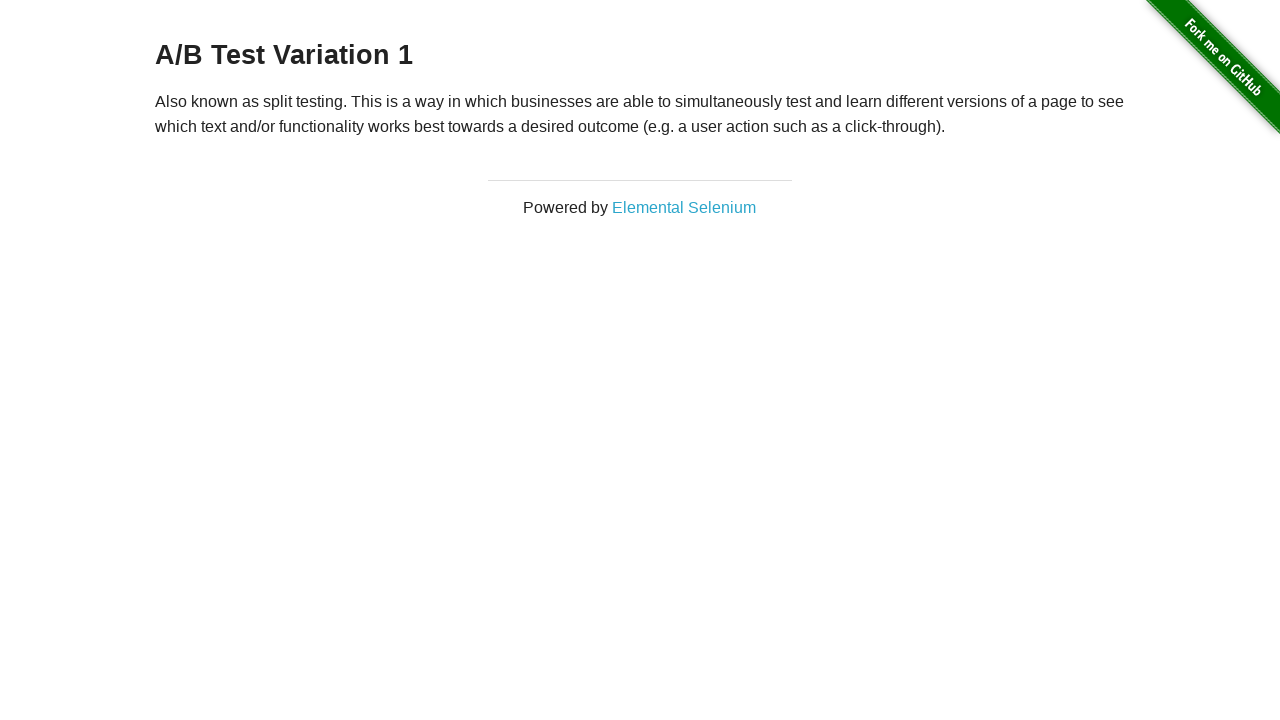

Located heading element
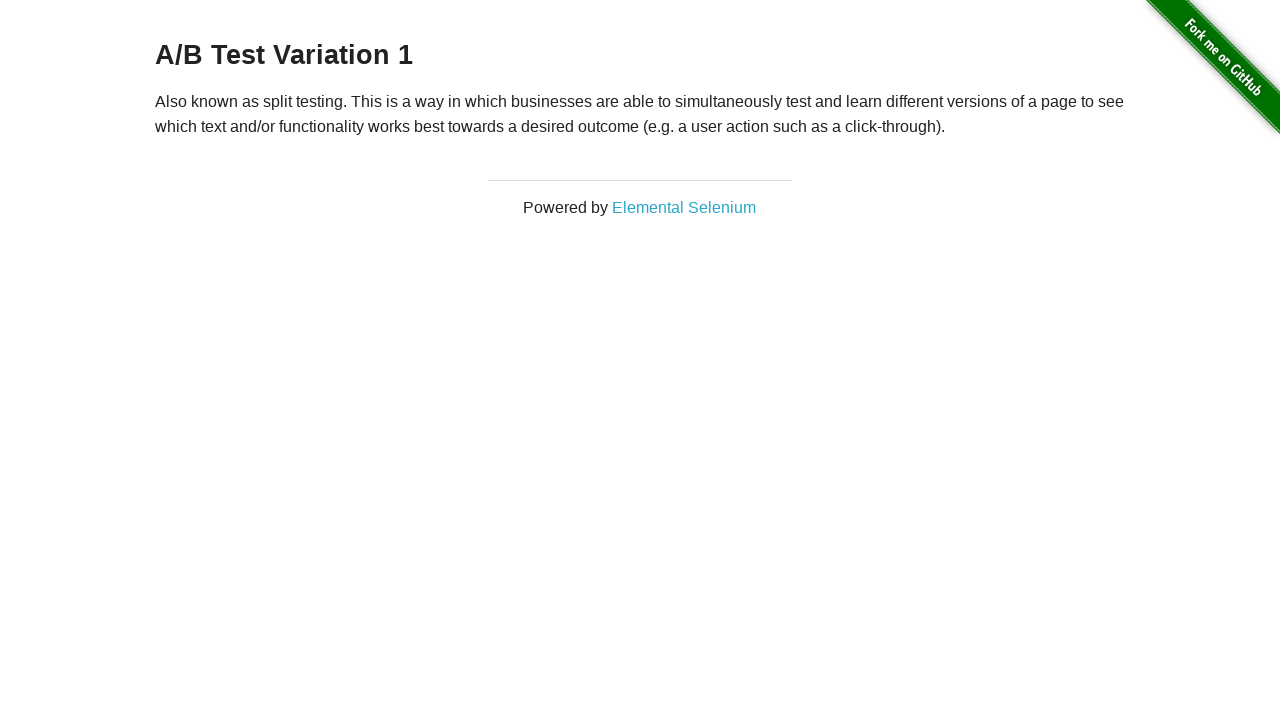

Retrieved heading text: 'A/B Test Variation 1'
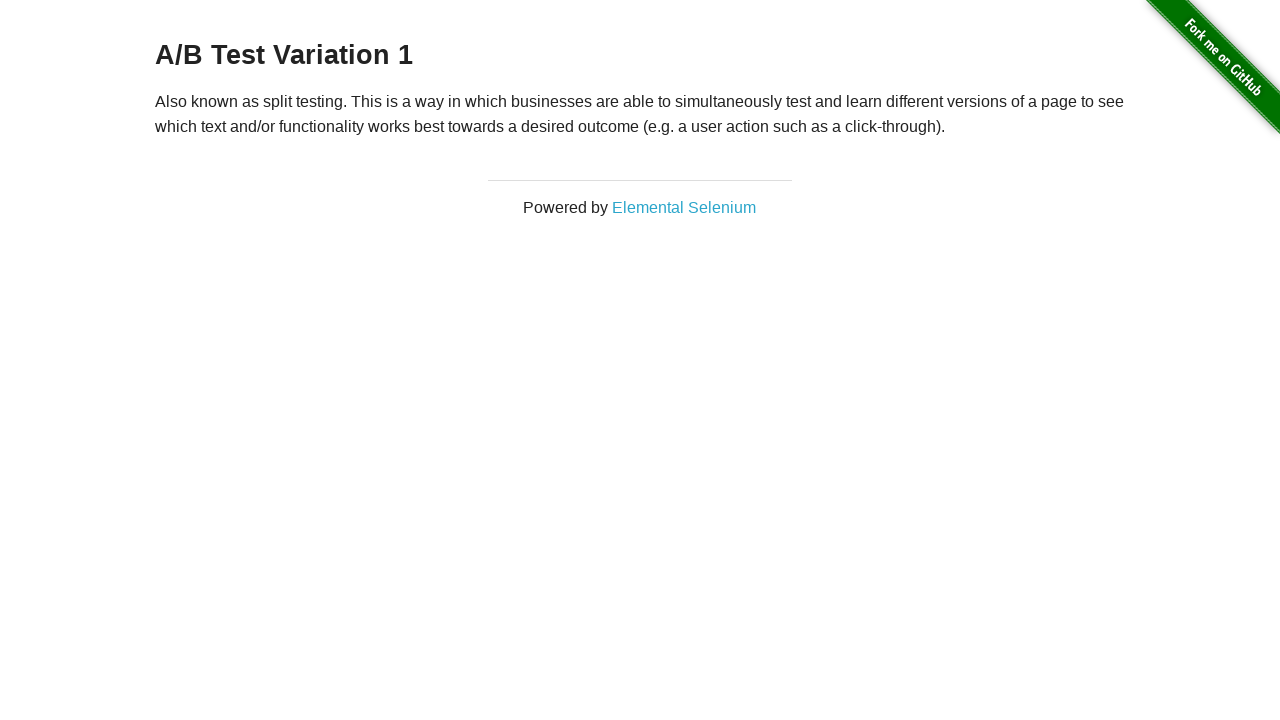

Added optimizelyOptOut cookie
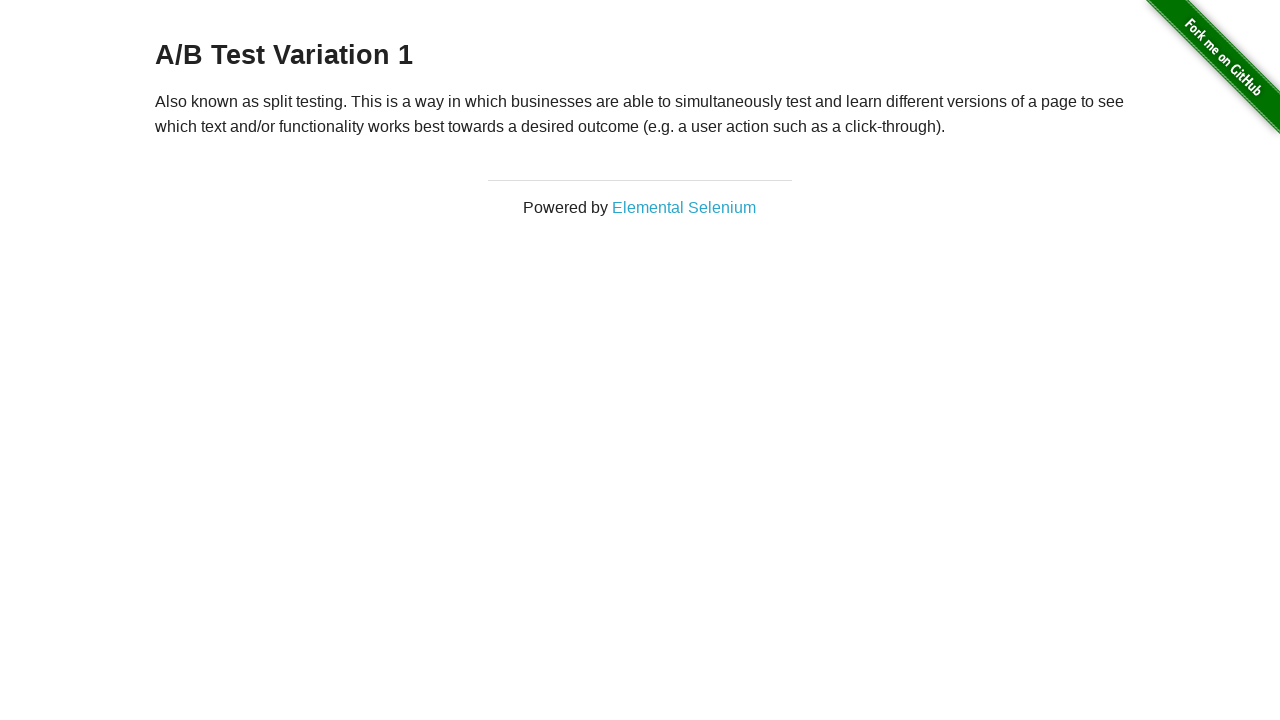

Reloaded page after adding opt-out cookie
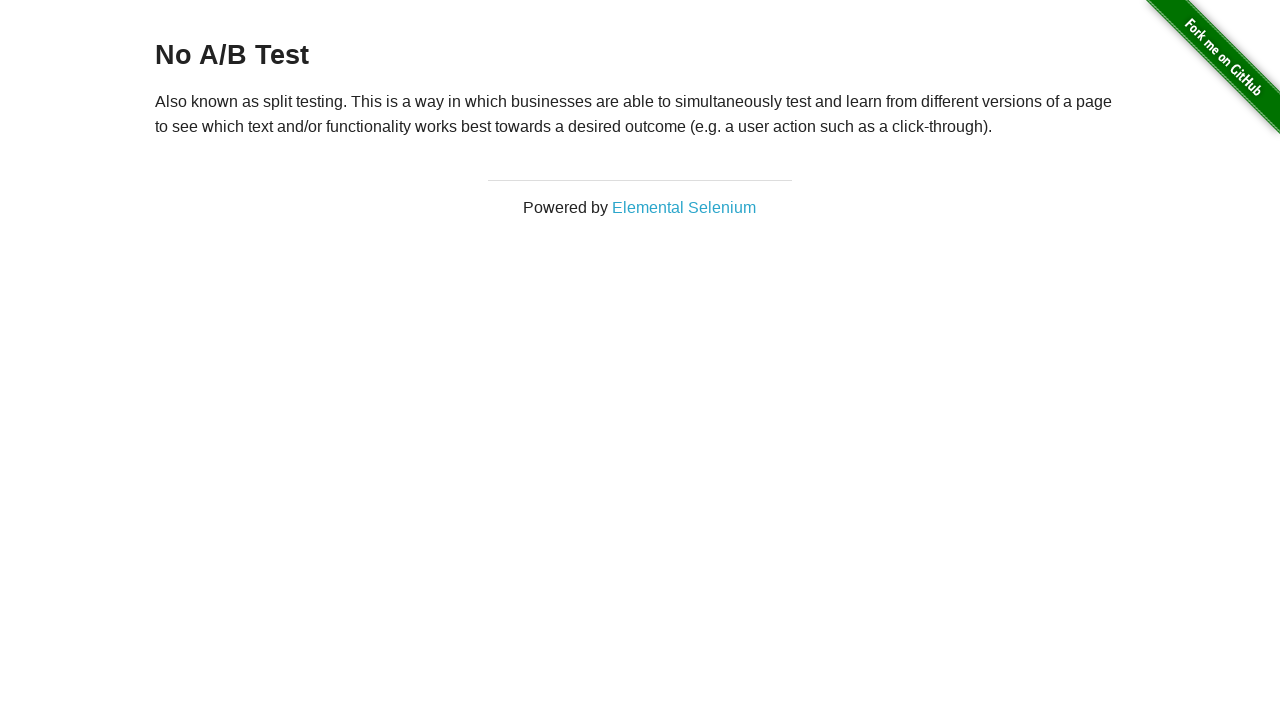

Waited for heading element to load
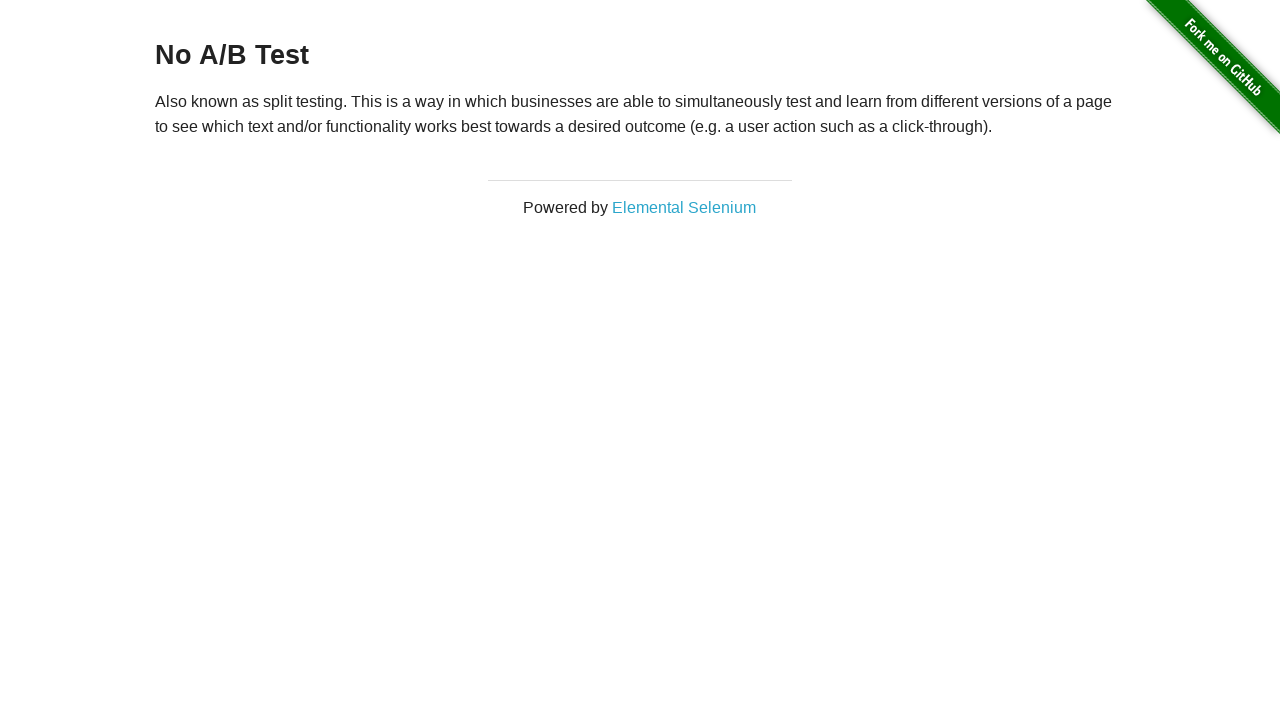

Retrieved final heading text: 'No A/B Test'
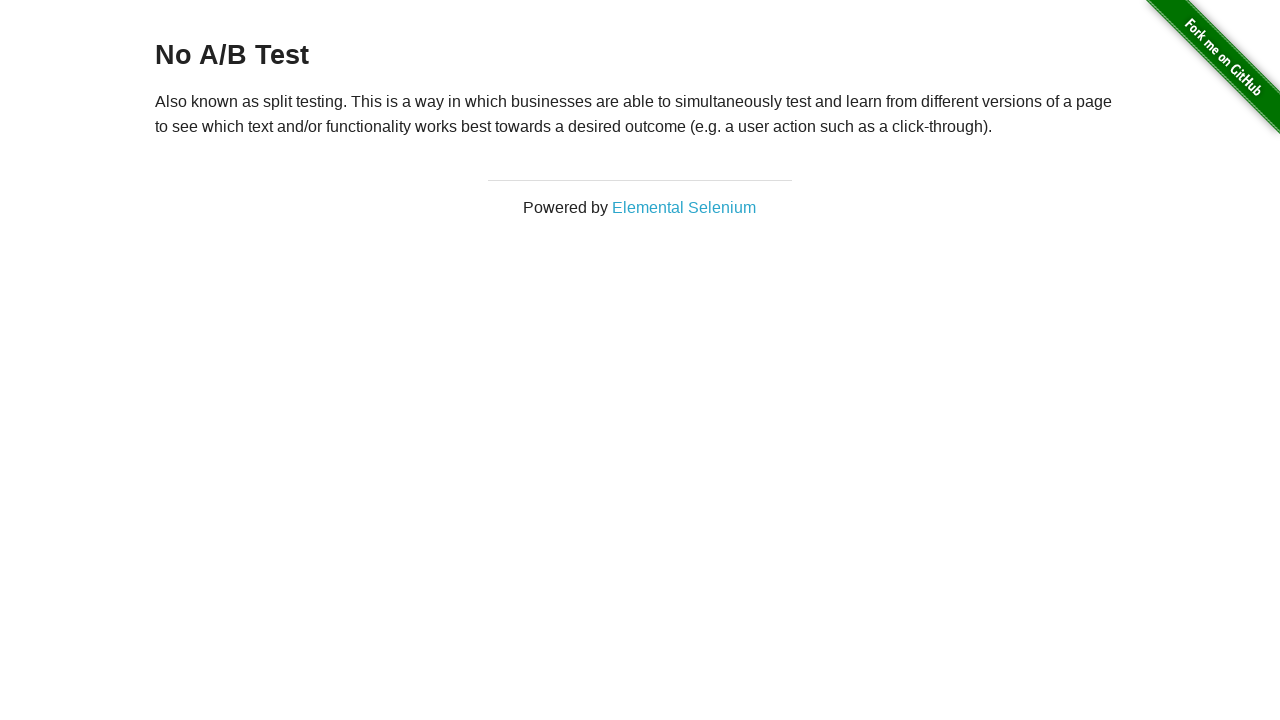

Verified page shows 'No A/B Test' - opt-out successful
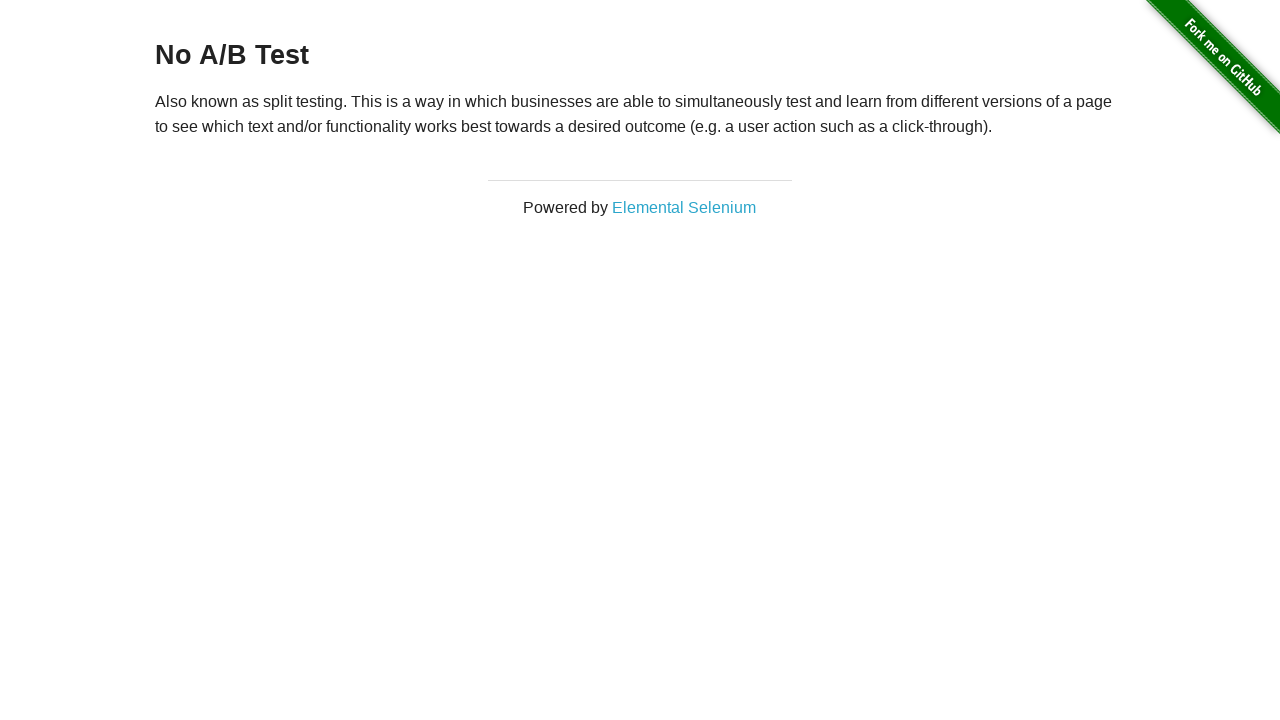

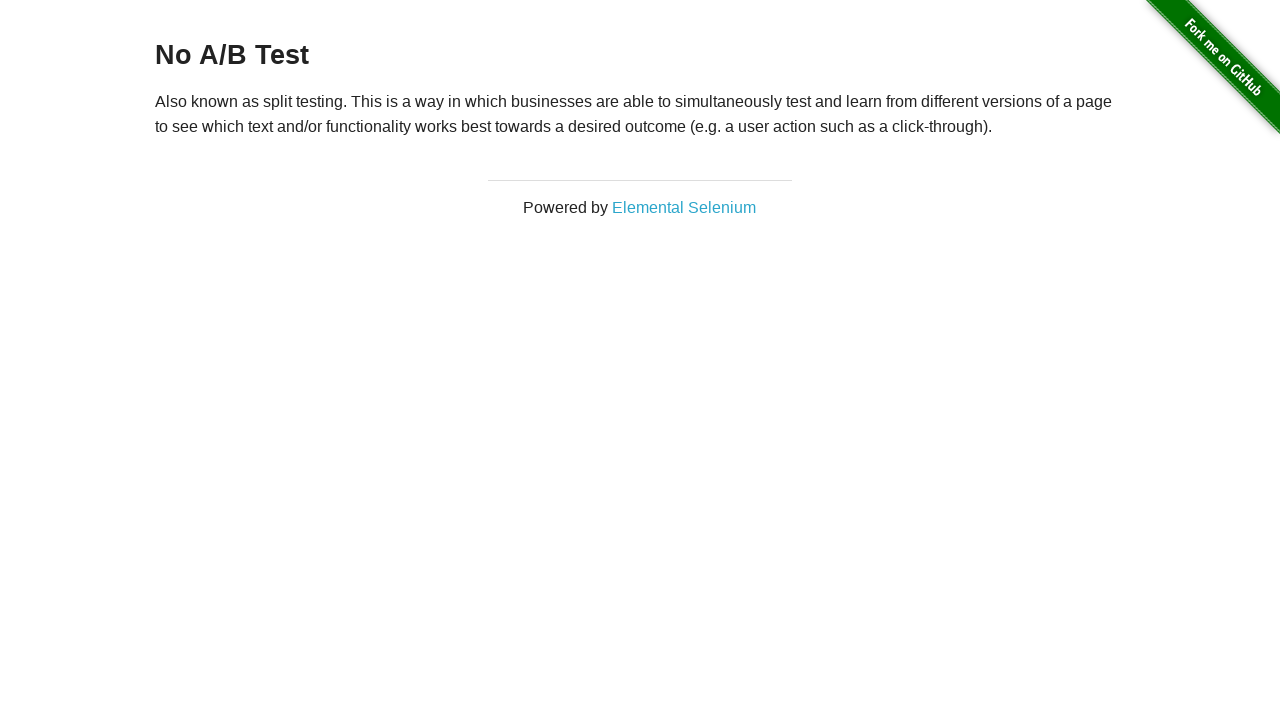